Tests clearing a single completed todo item by adding a todo, marking it as completed, and then clearing all completed items

Starting URL: https://todomvc.com/examples/typescript-angular/#/

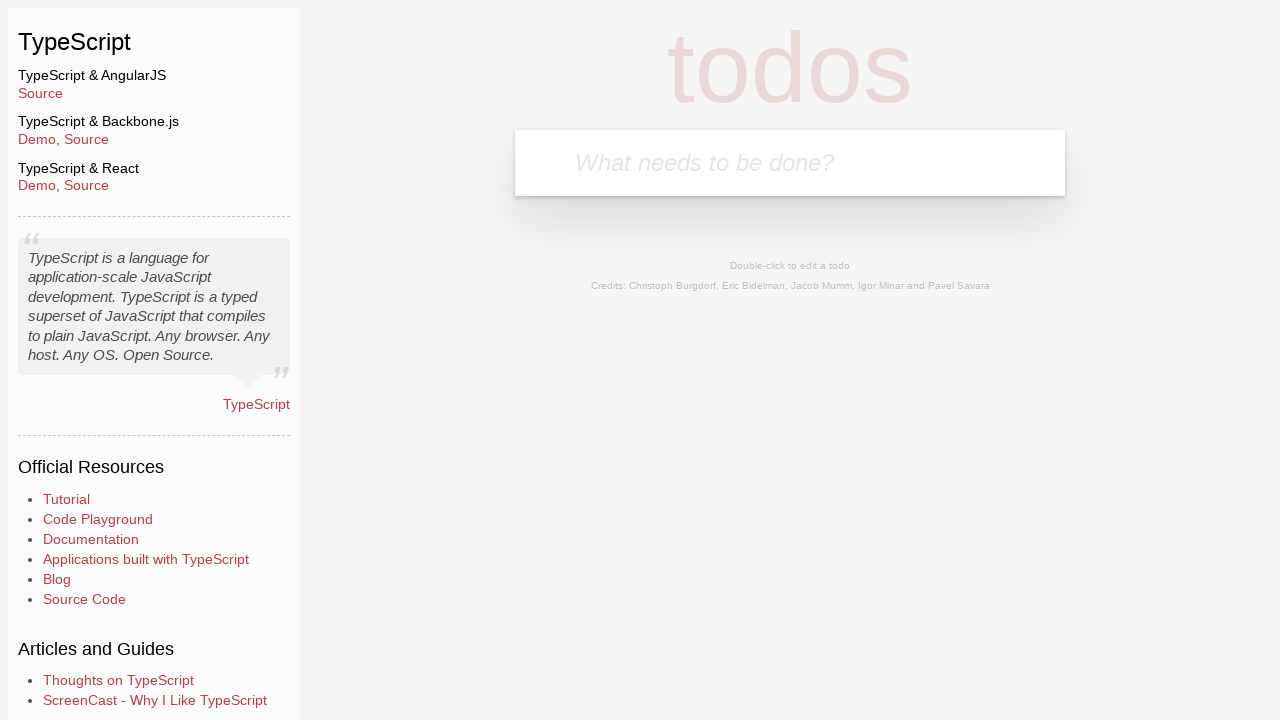

Filled new todo input field with 'Example' on .new-todo
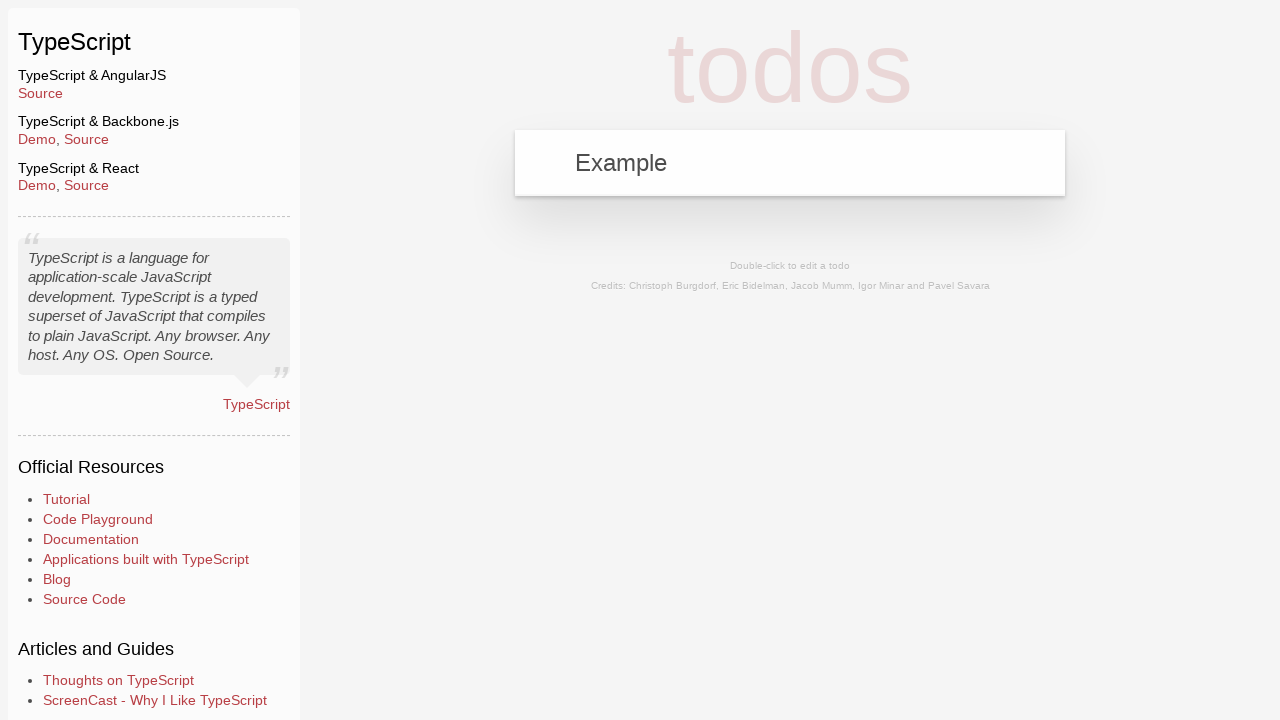

Pressed Enter to add the todo item on .new-todo
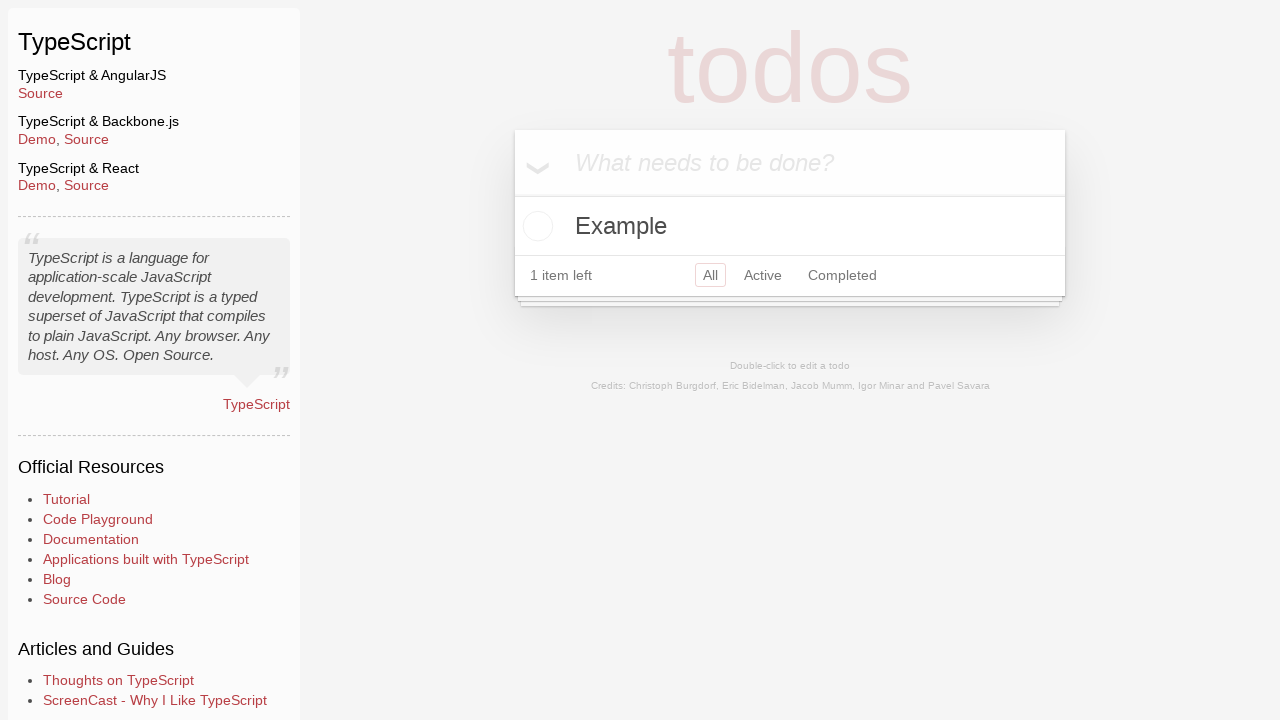

Clicked toggle checkbox to mark todo as completed at (535, 226) on li:has-text('Example') .toggle
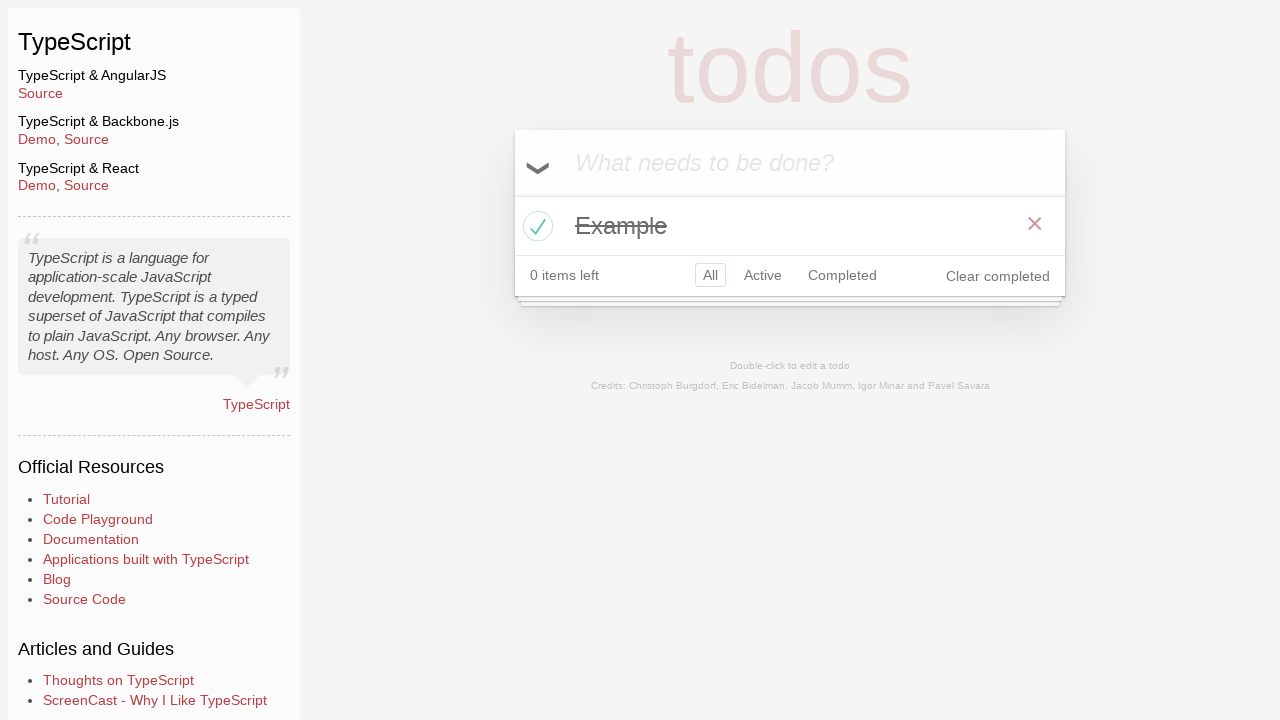

Clicked 'Clear completed' button to remove completed todos at (998, 276) on button.clear-completed
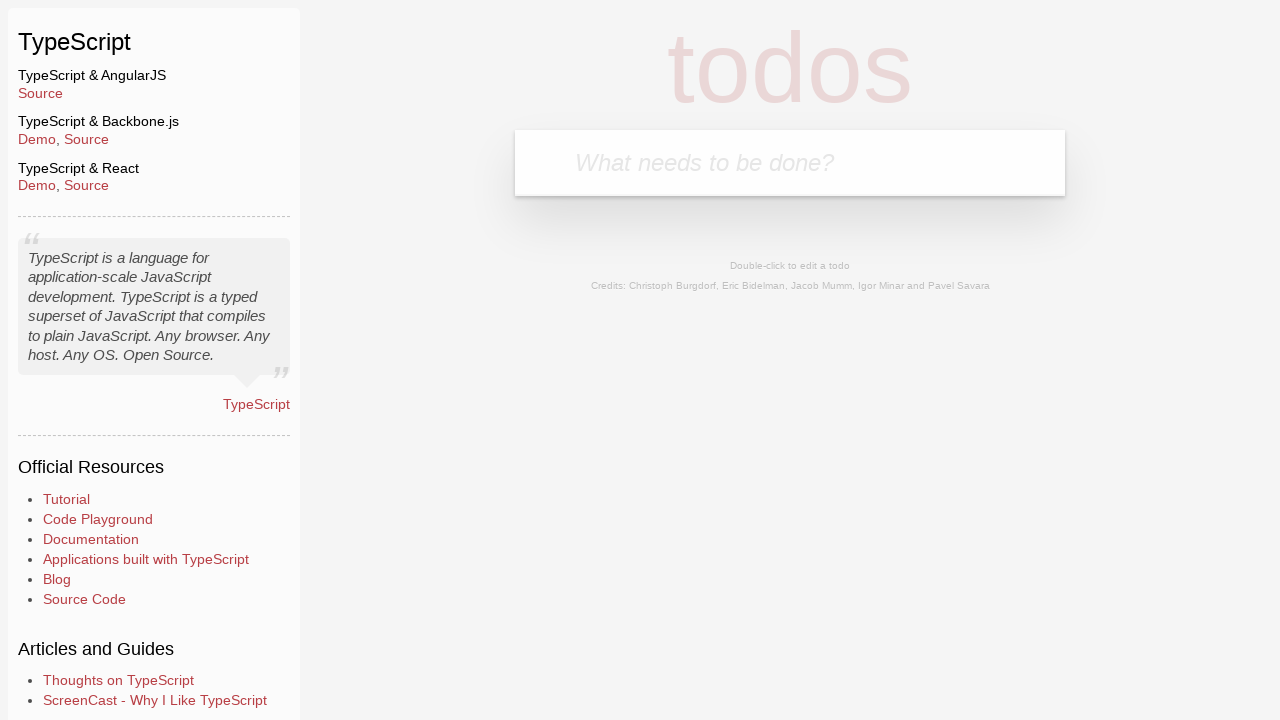

Waited 500ms for DOM updates
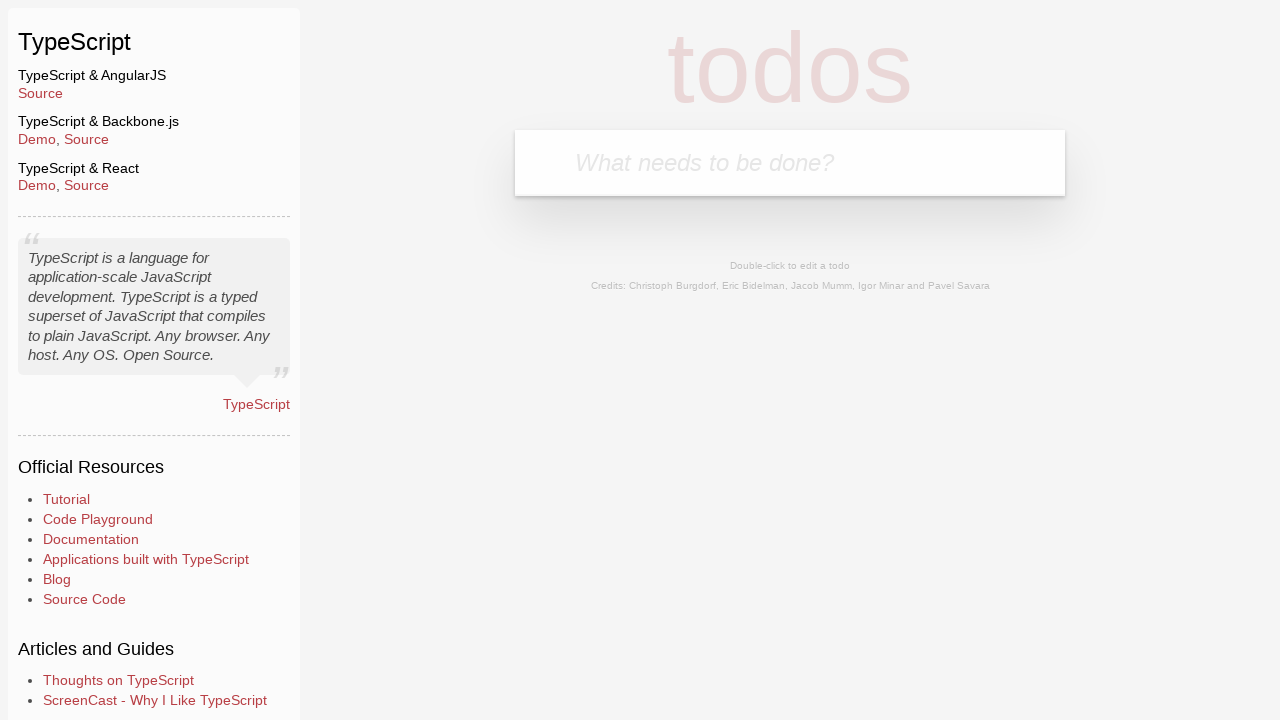

Located todo list items
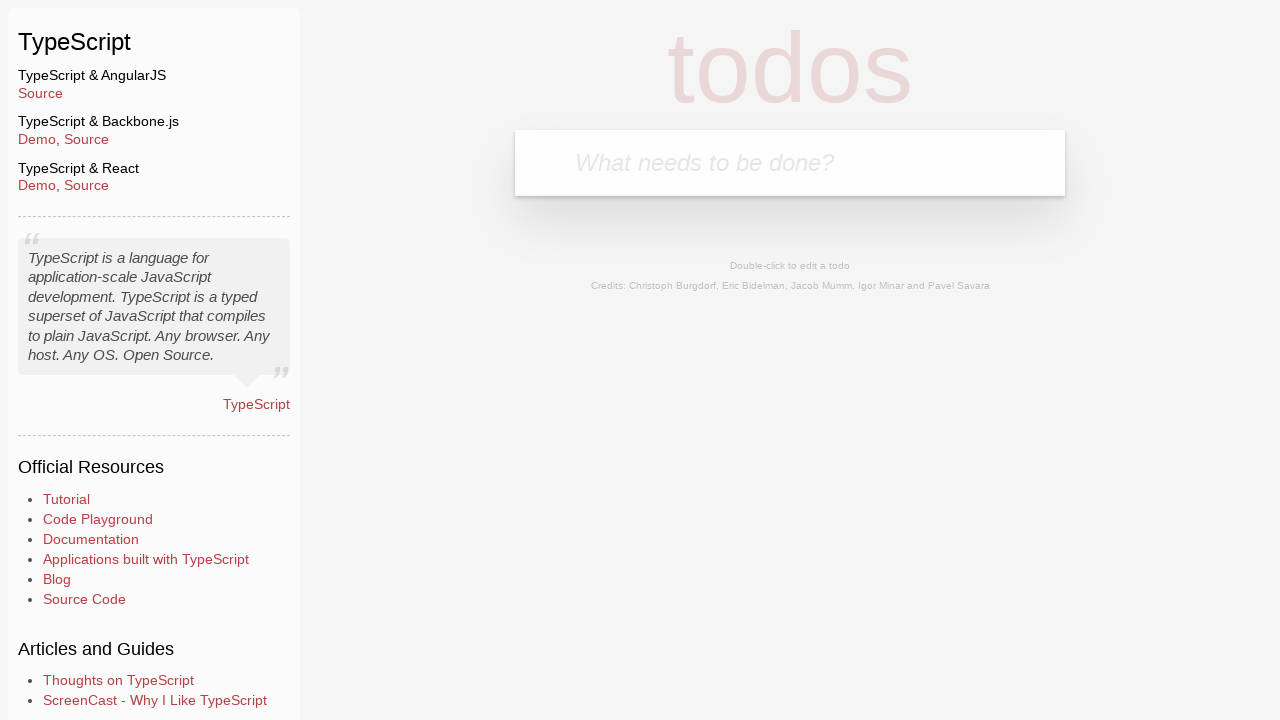

Verified that no todos remain in the list
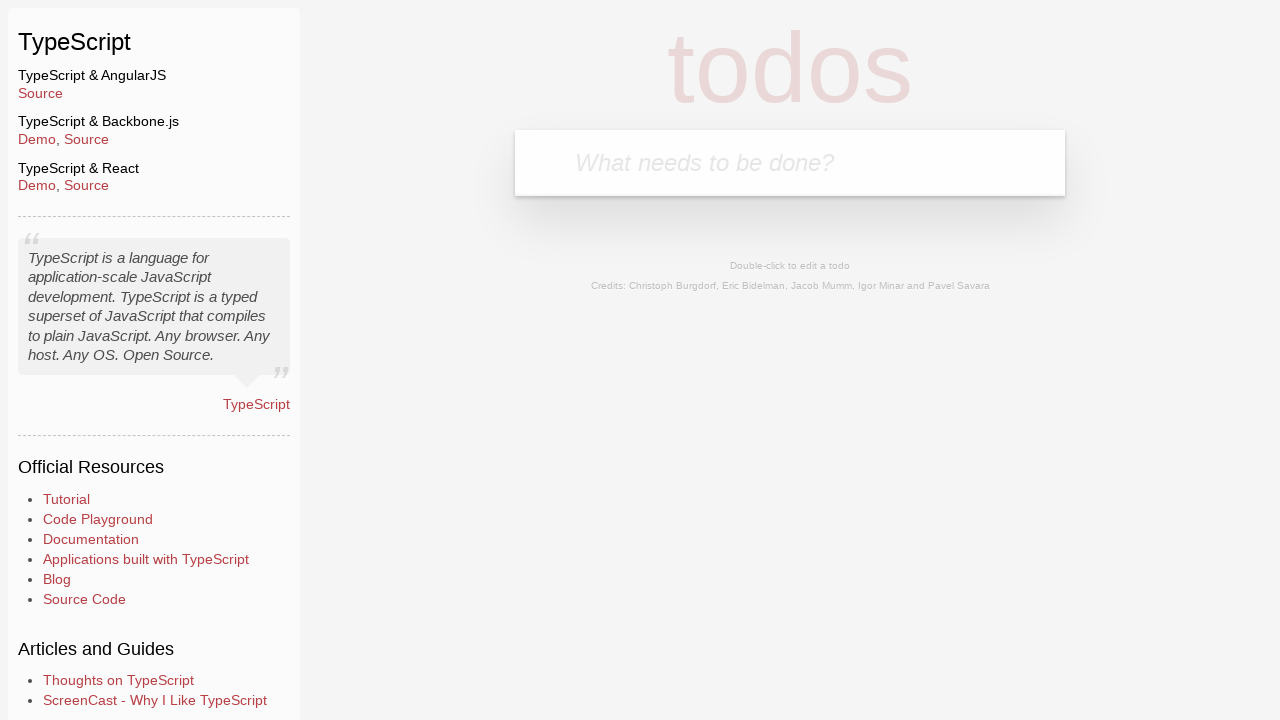

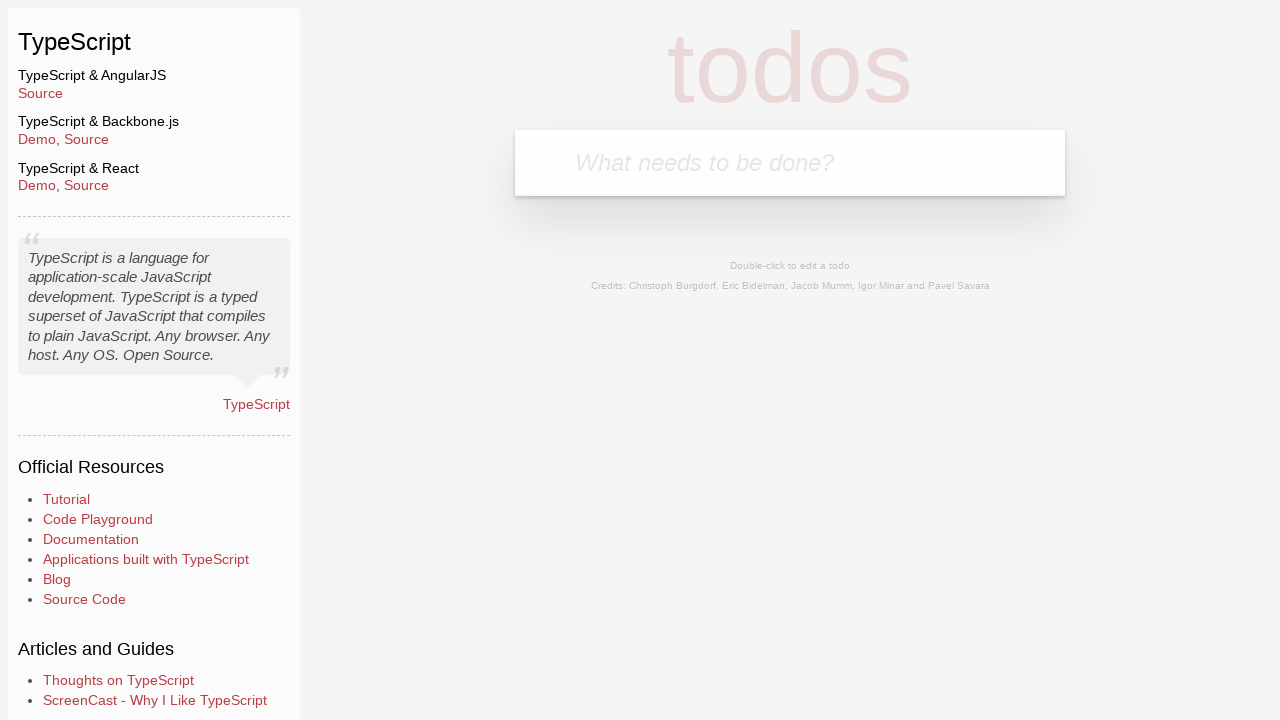